Tests filling out the complete feedback form with name, age, language, gender, rating, and comment, then submits and verifies all fields are displayed correctly on the confirmation page.

Starting URL: https://acctabootcamp.github.io/site/tasks/provide_feedback

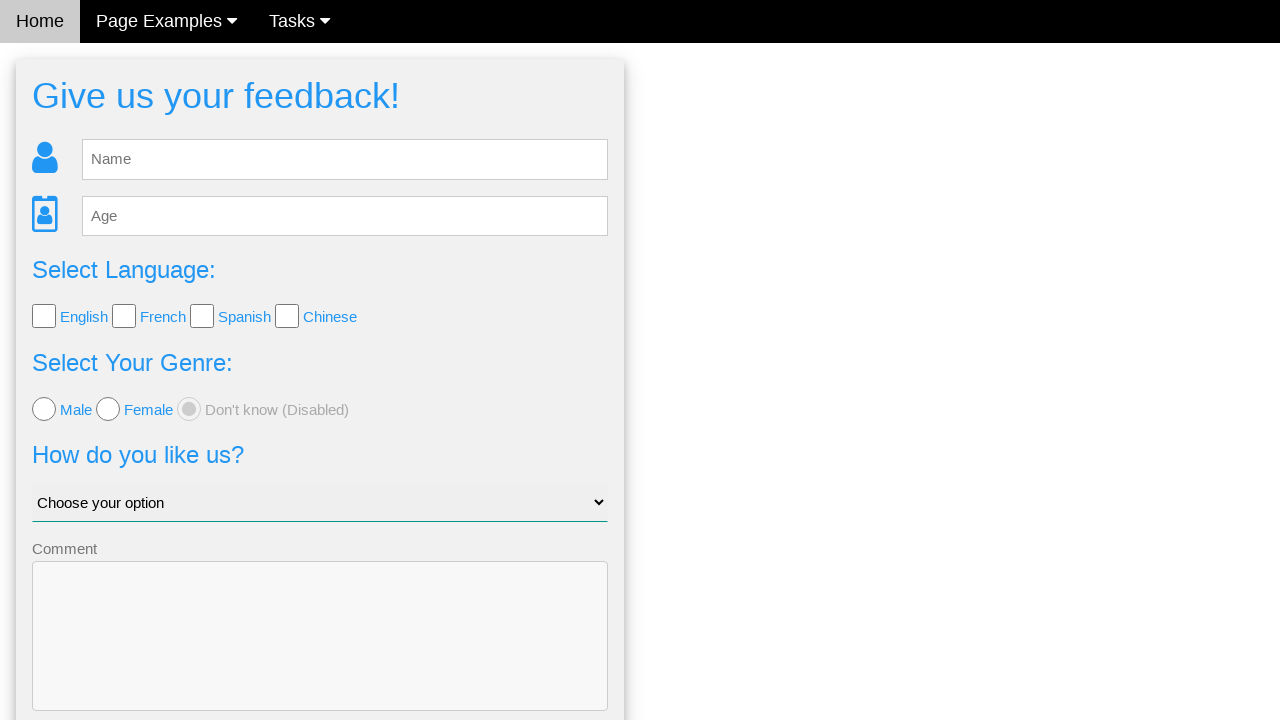

Navigated to feedback form page
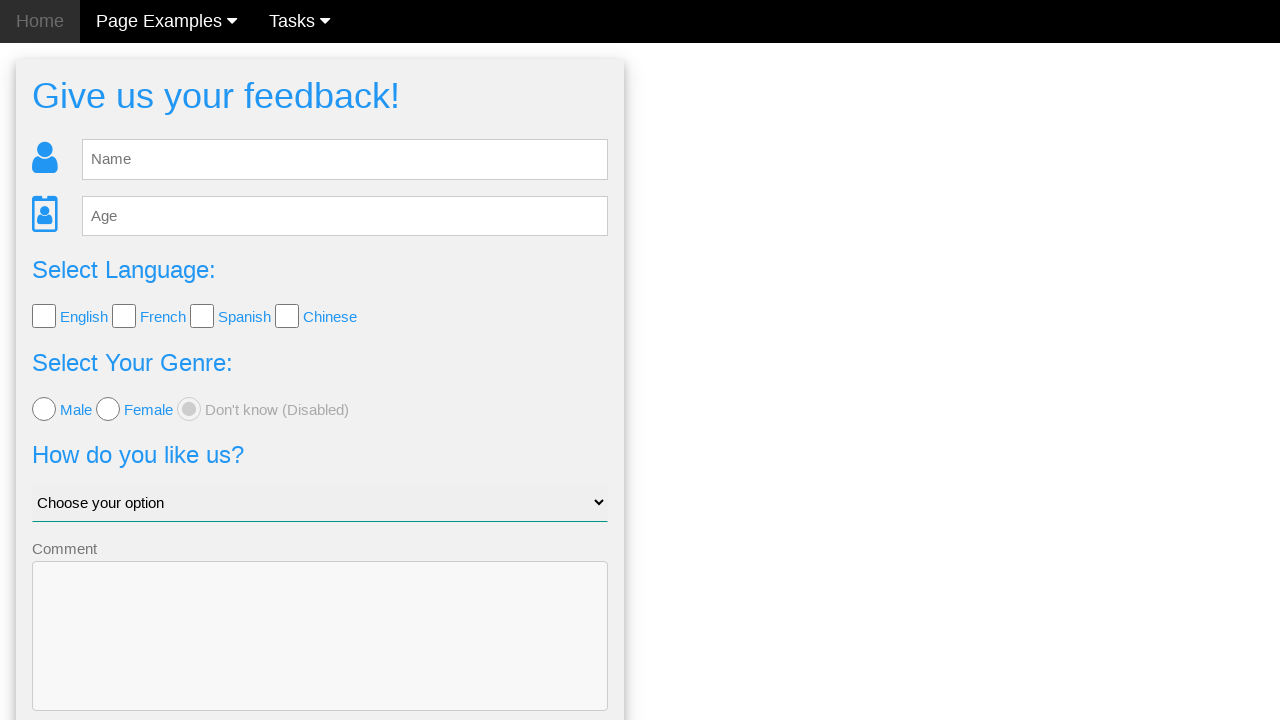

Filled name field with 'Kirils' on input[name='name']
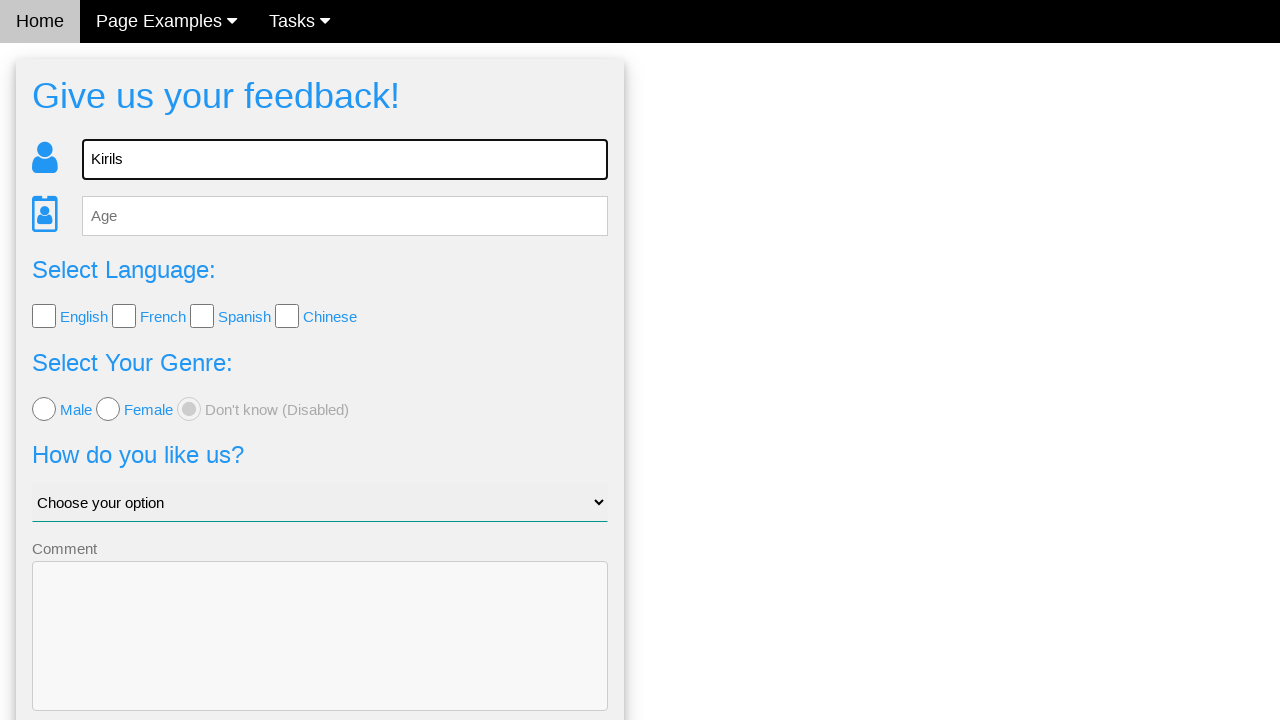

Filled age field with '21' on input[name='age']
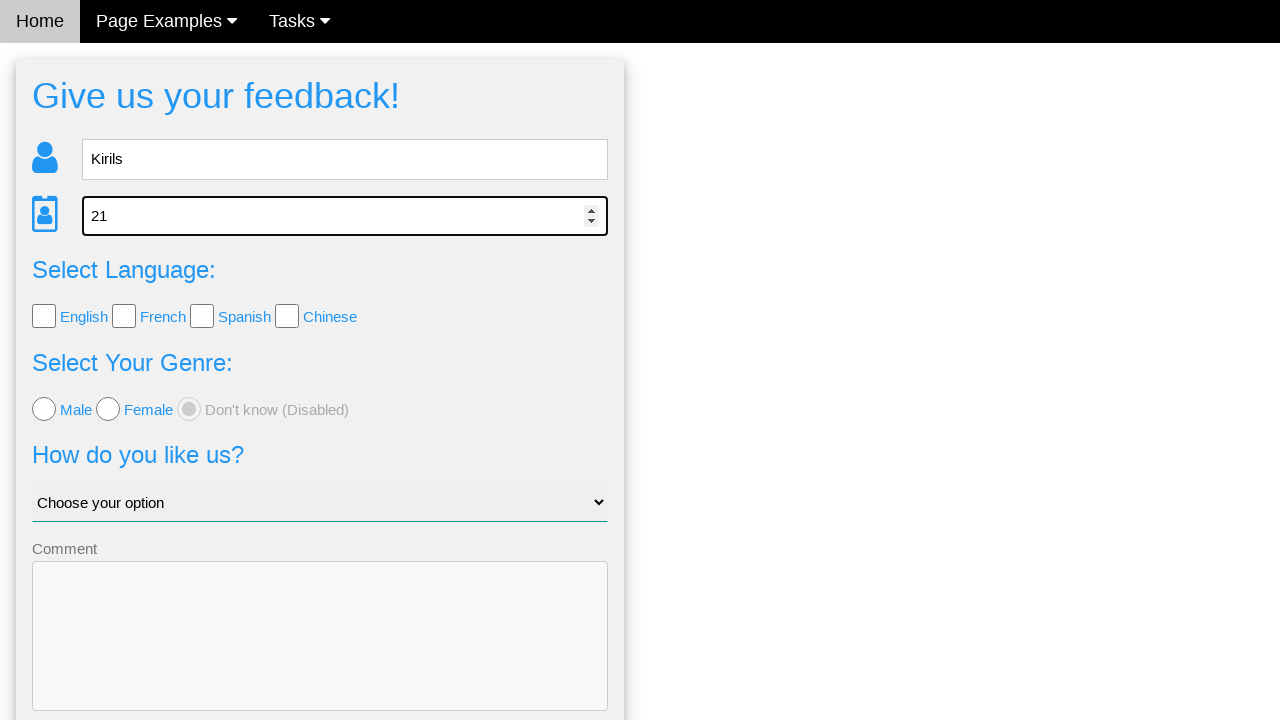

Selected English language checkbox at (44, 316) on input[type='checkbox'][value='English']
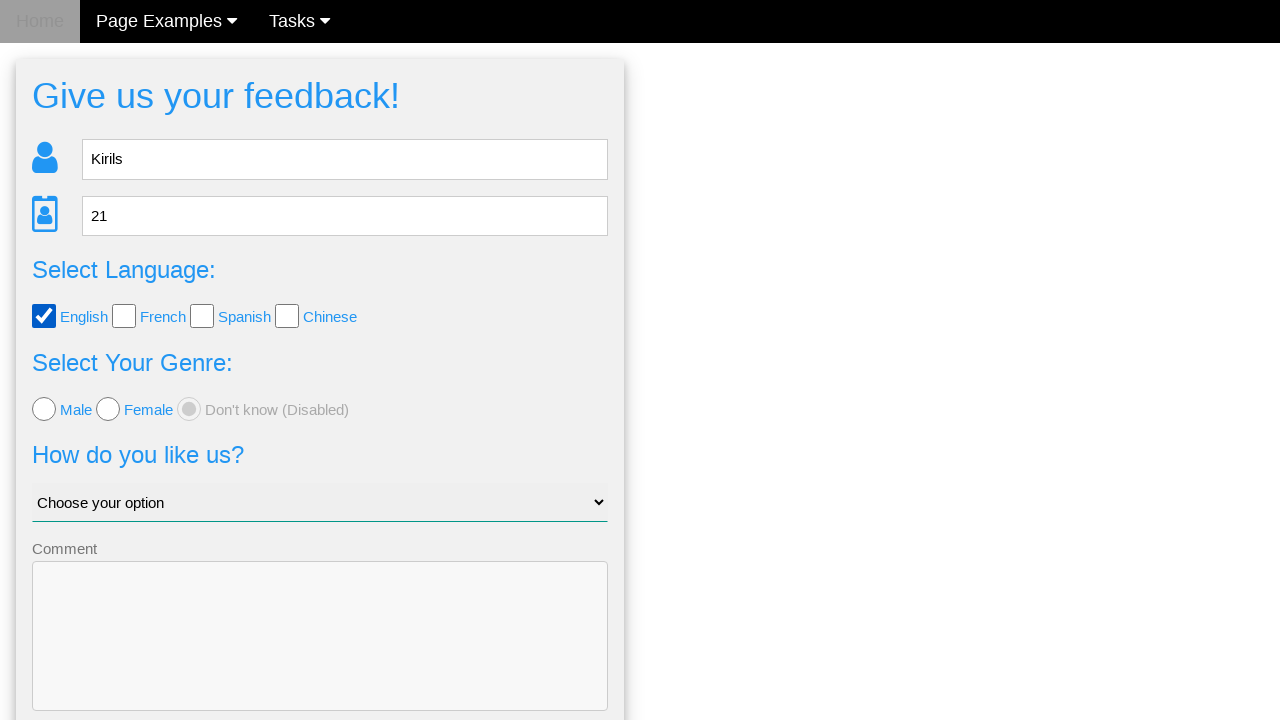

Selected male gender radio button at (44, 409) on input[type='radio'][value='male']
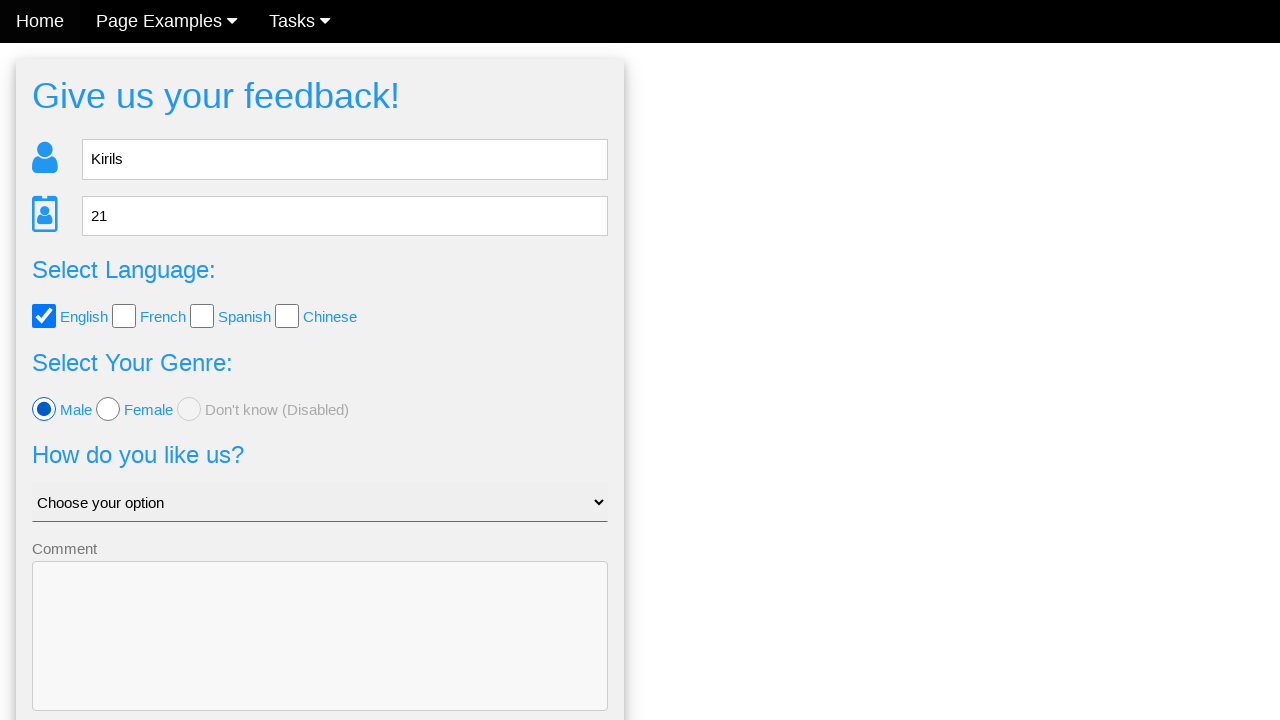

Selected 'Good' from rating dropdown on #like_us
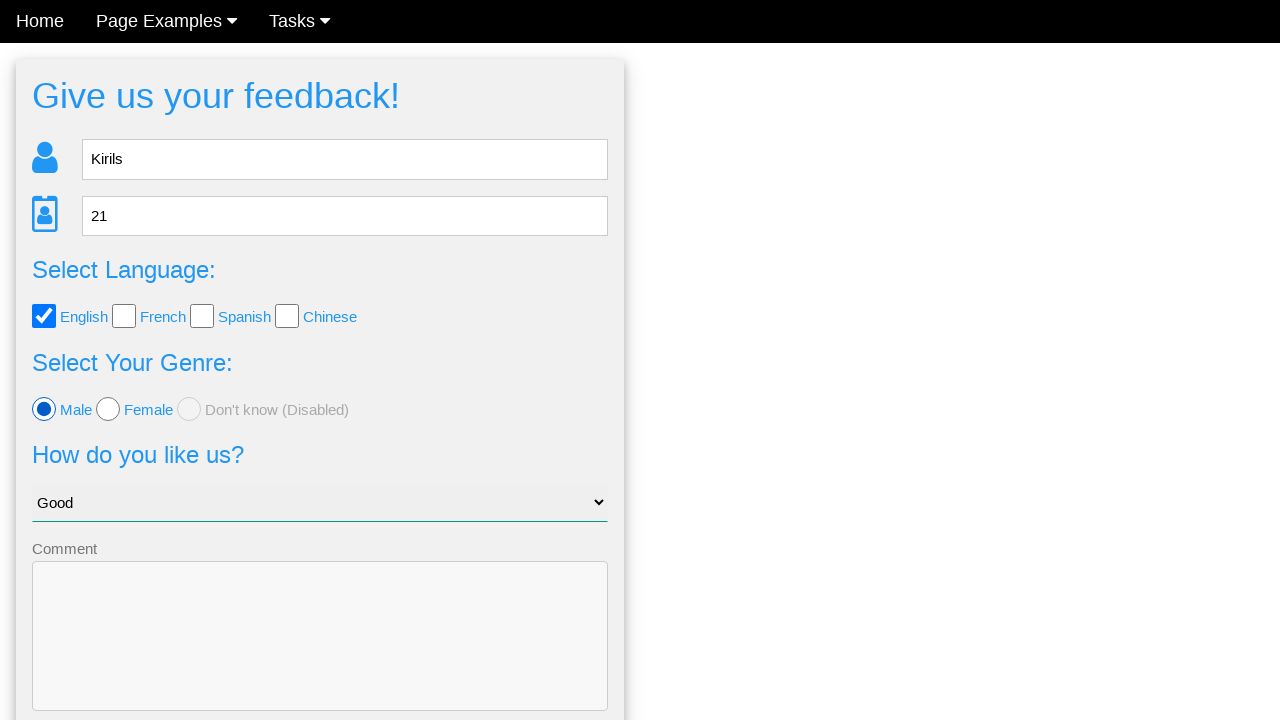

Filled comment field with 'I love testing!' on textarea[name='comment']
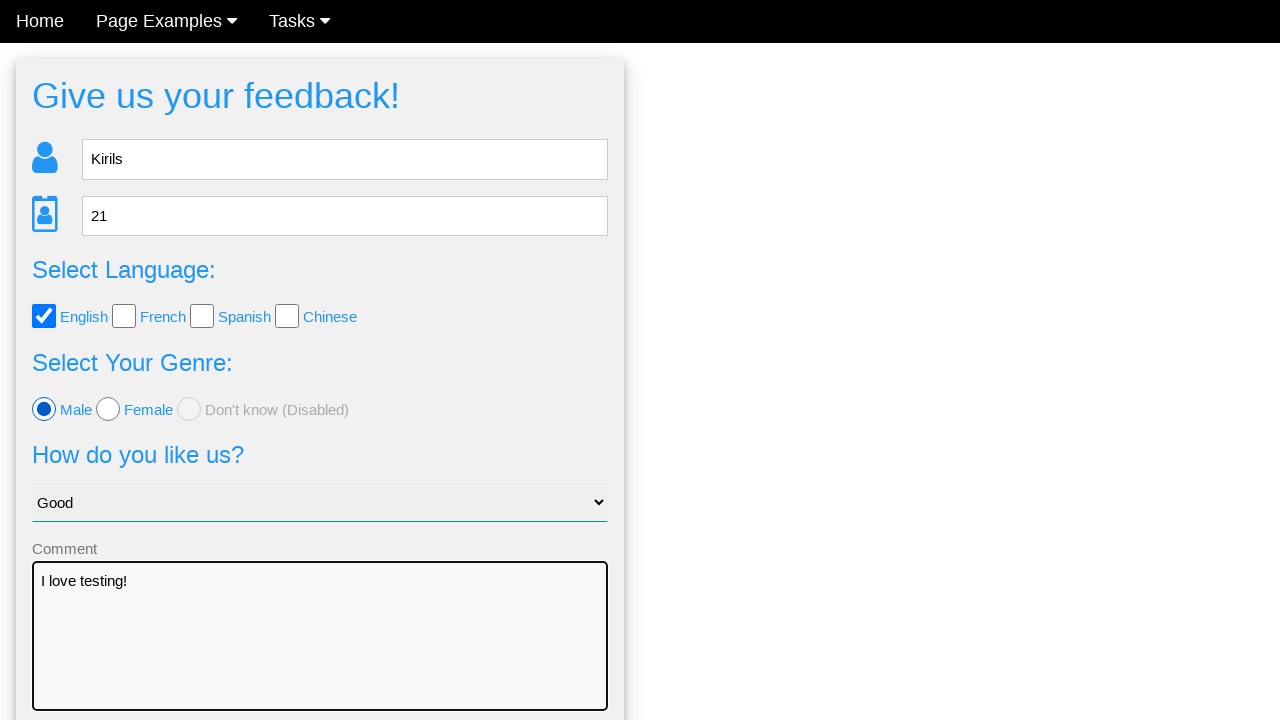

Clicked Send button to submit feedback form at (320, 656) on button:has-text('Send')
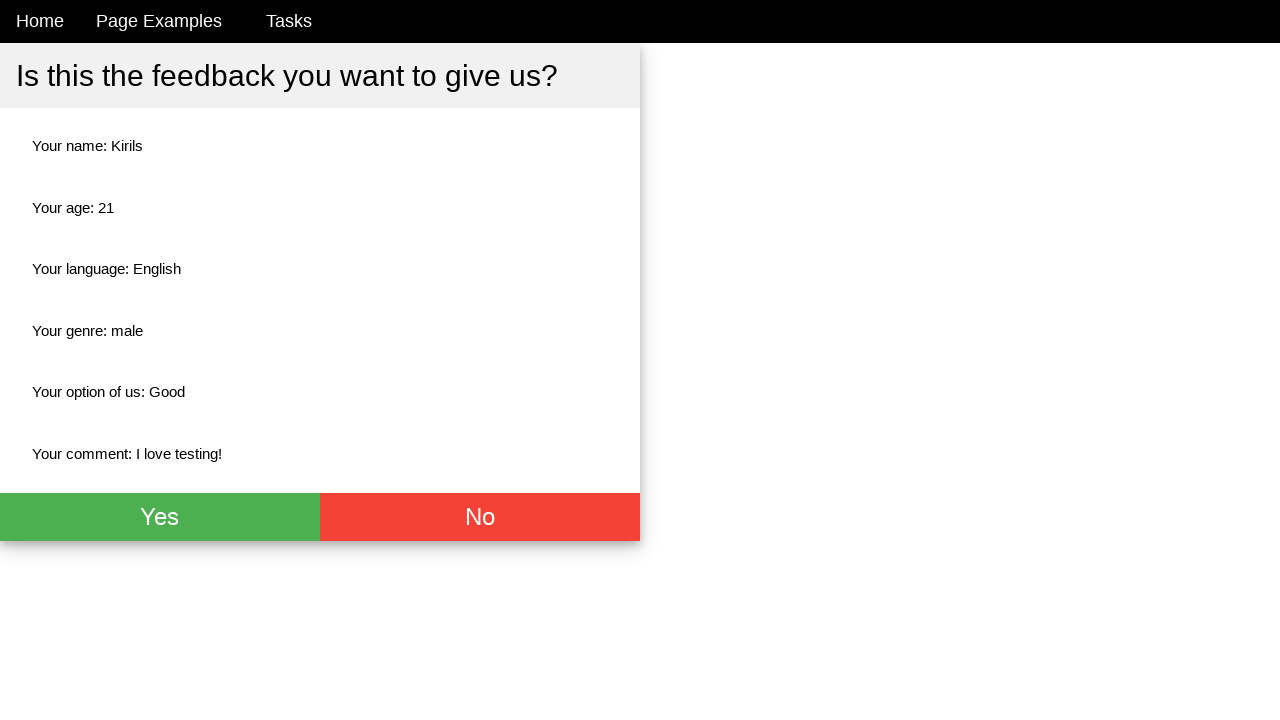

Confirmation page loaded with name field displayed
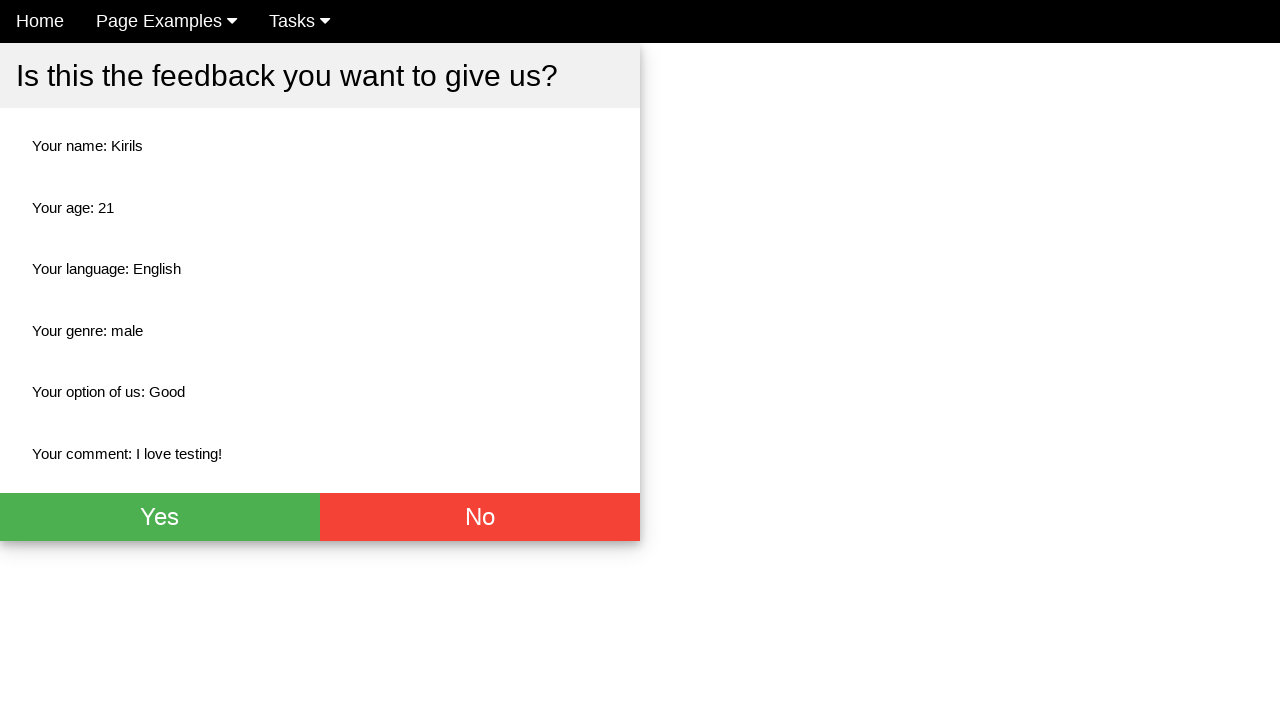

Verified Yes button is present on confirmation page
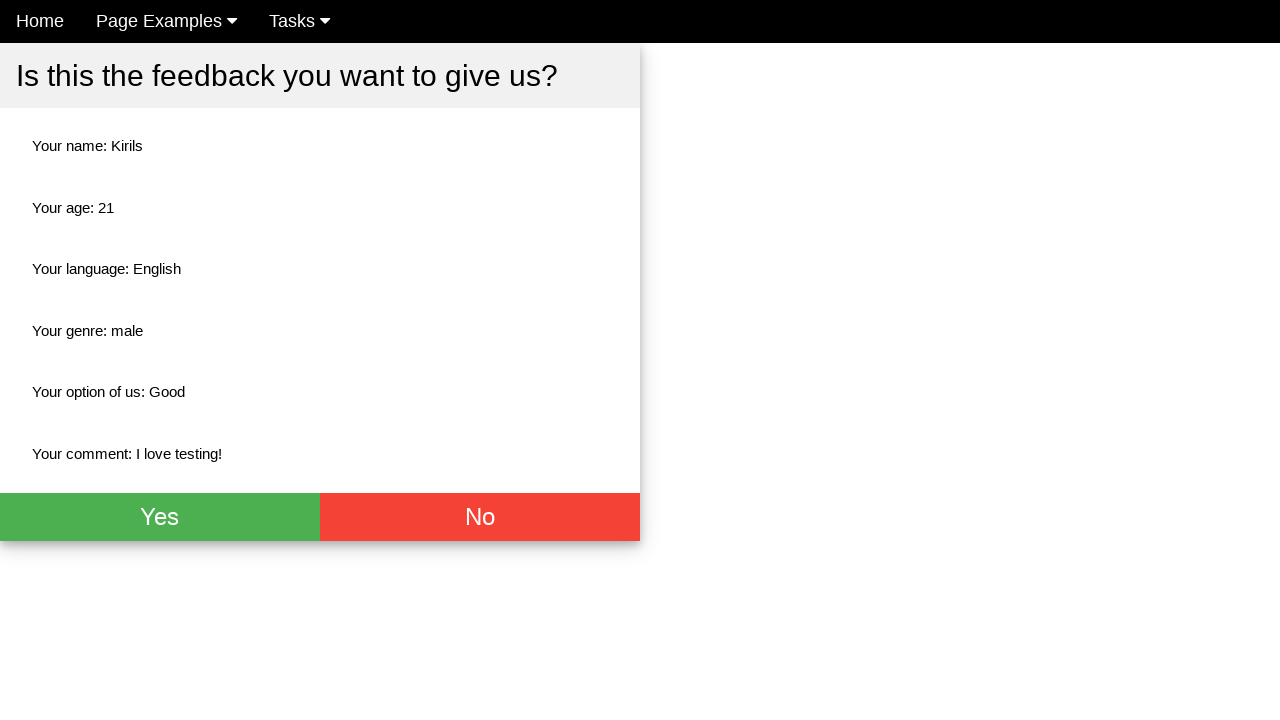

Verified No button is present on confirmation page
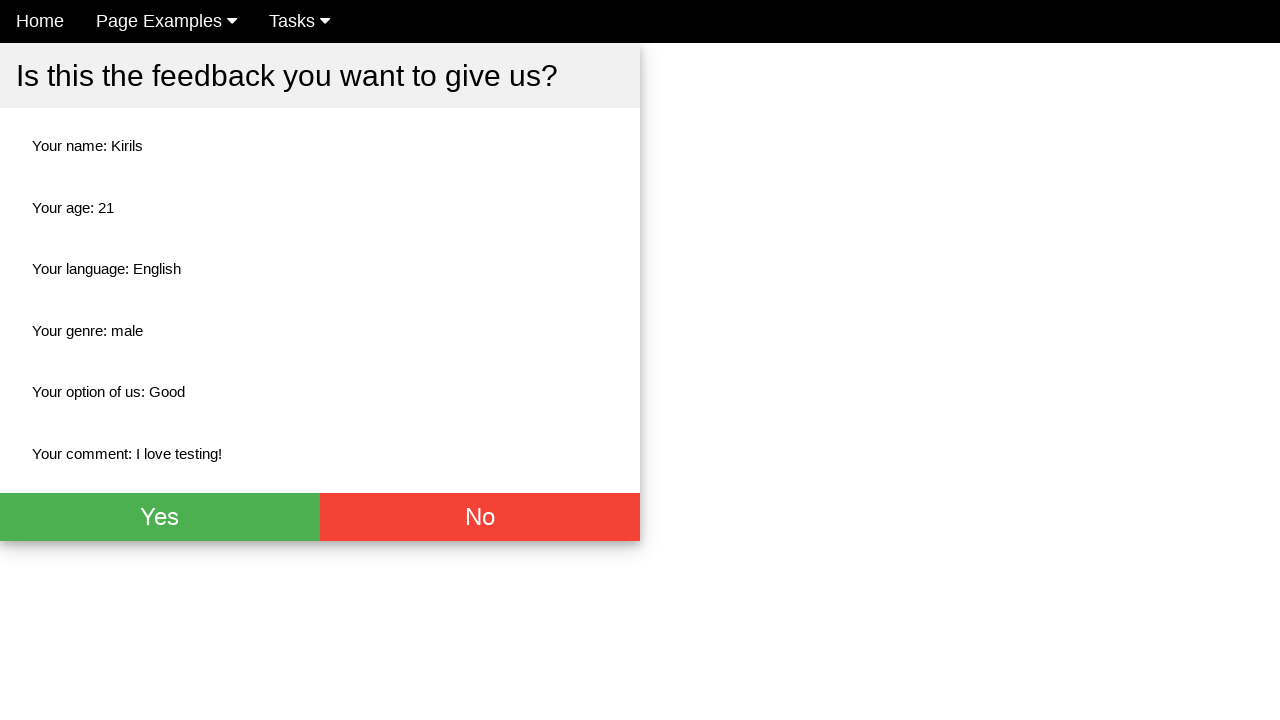

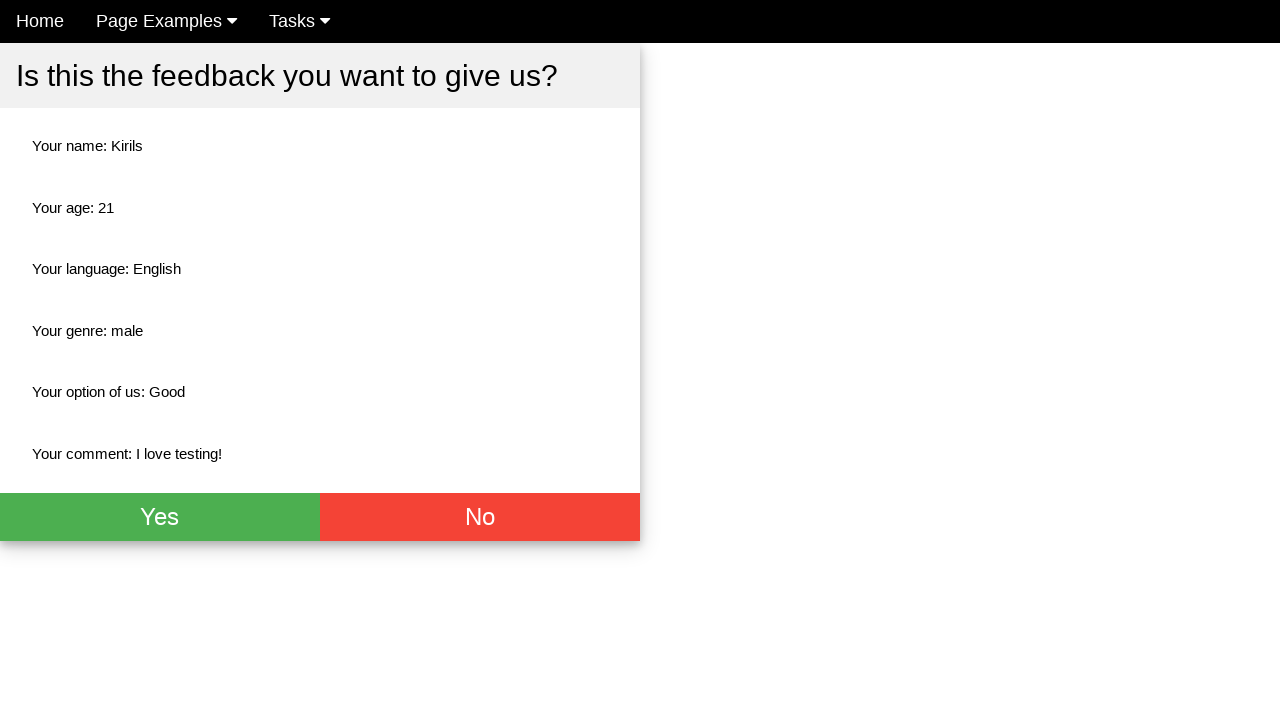